Tests browser navigation functionality by navigating between two pages using forward, back, and refresh operations

Starting URL: https://parabank.parasoft.com/parabank/index.htm

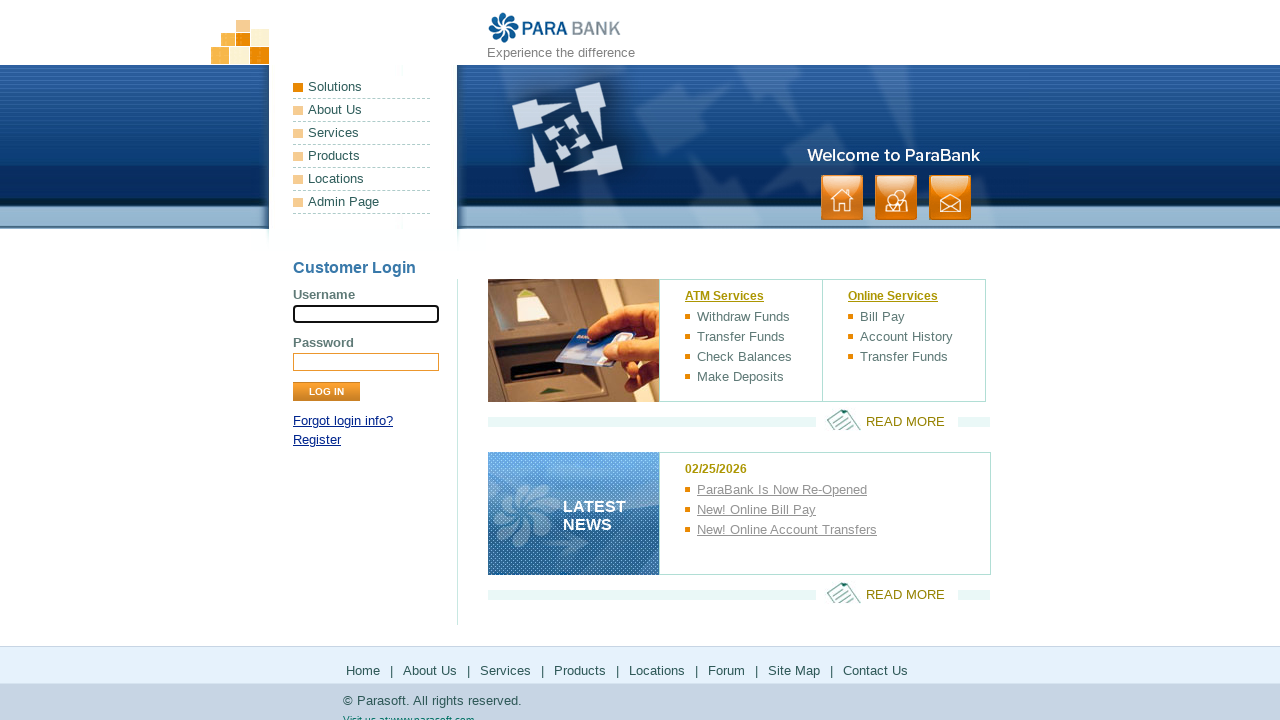

Navigated to starting URL https://parabank.parasoft.com/parabank/index.htm
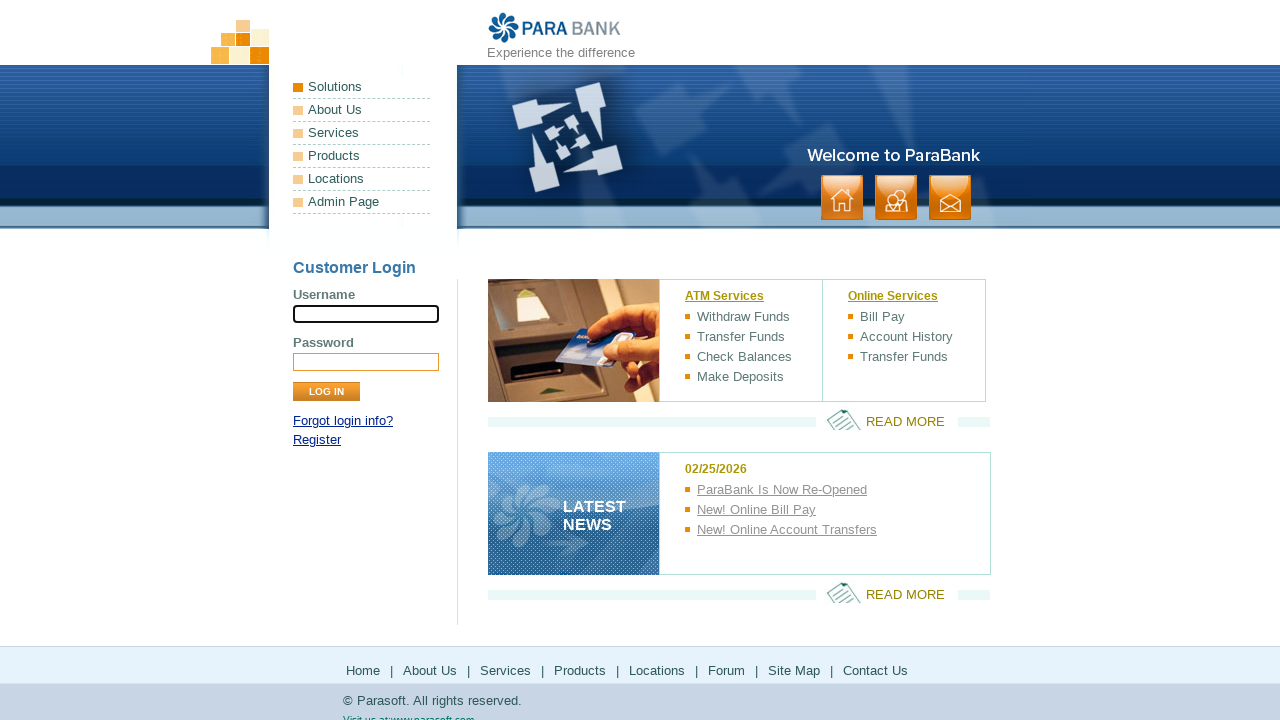

Navigated to second page https://demo.applitools.com/
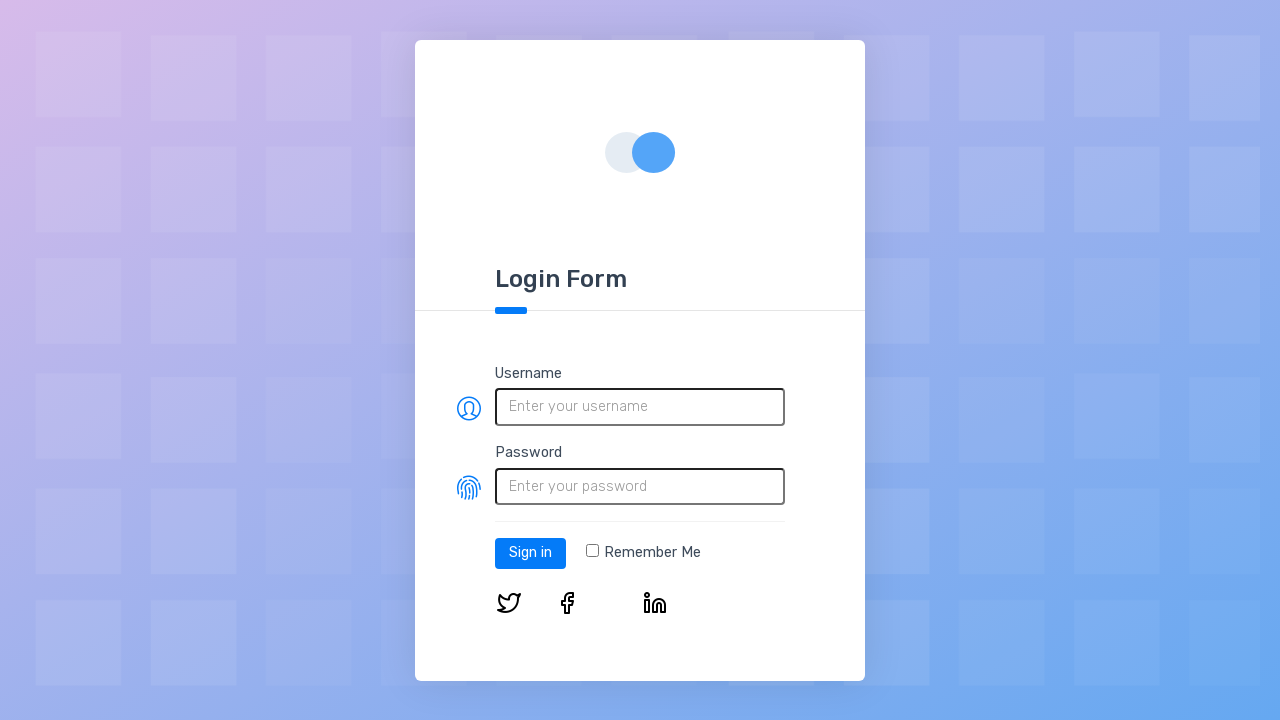

Navigated back to first page
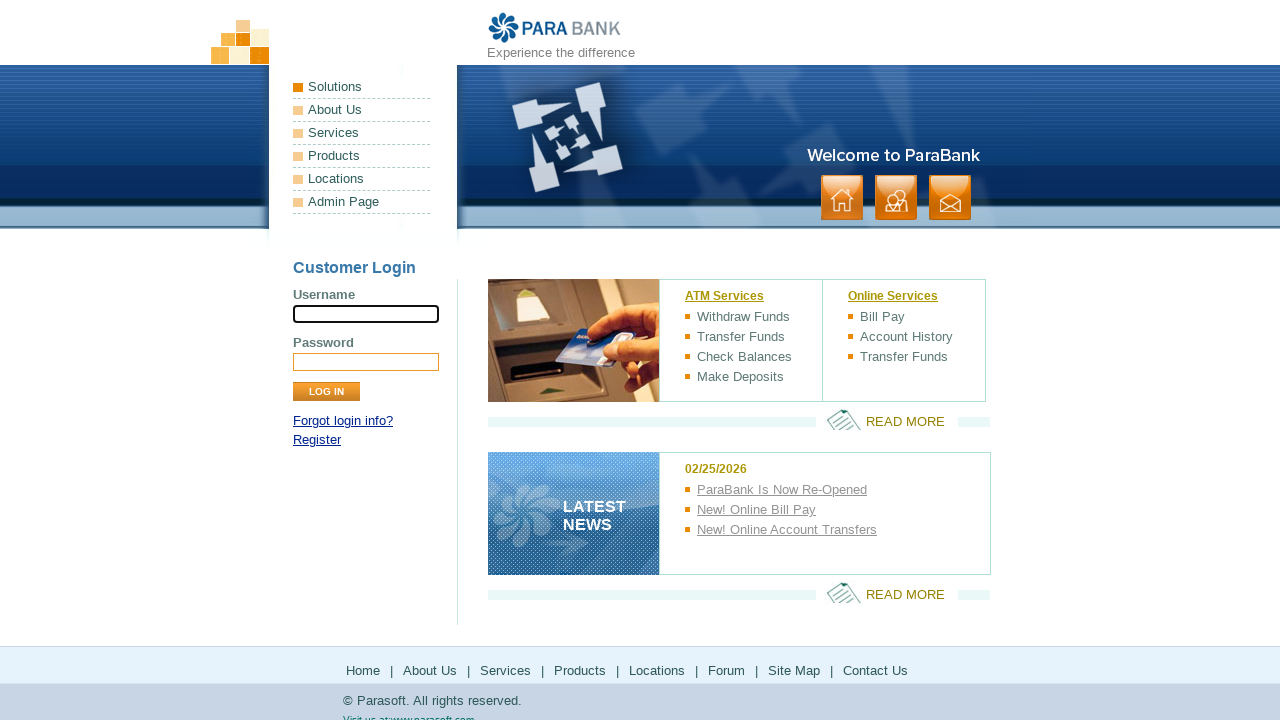

Navigated forward to second page
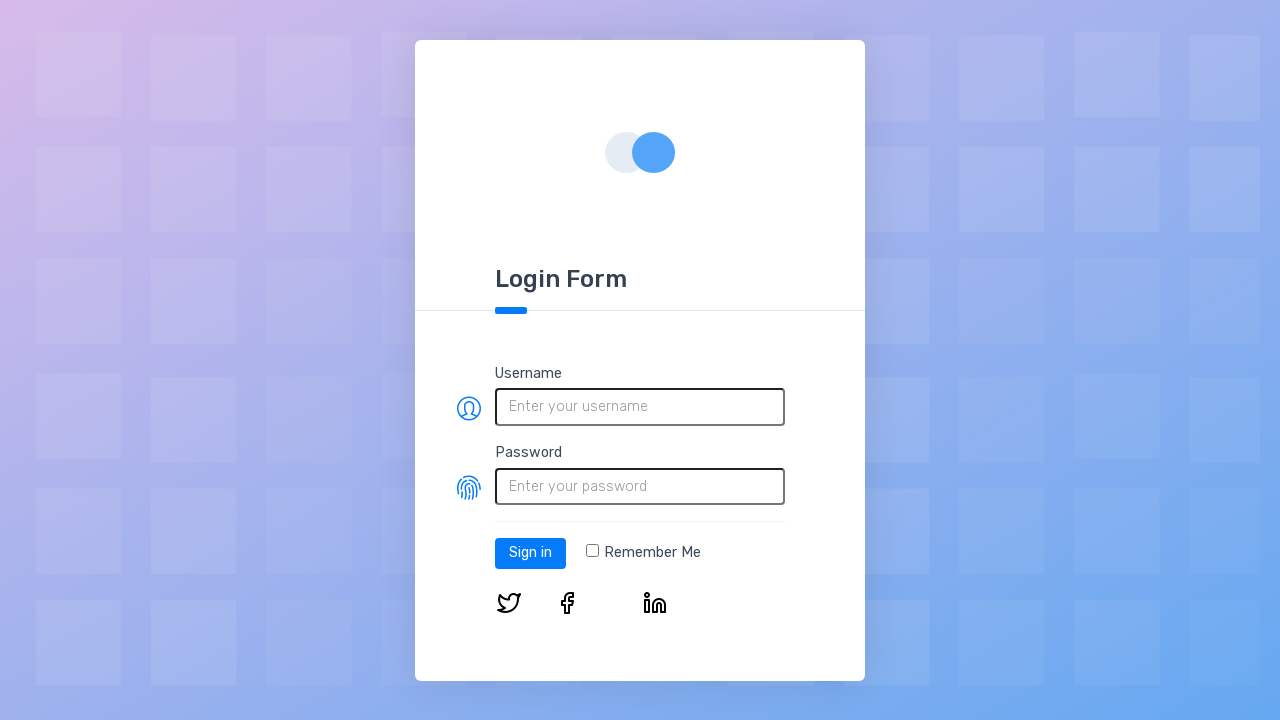

Refreshed the current page
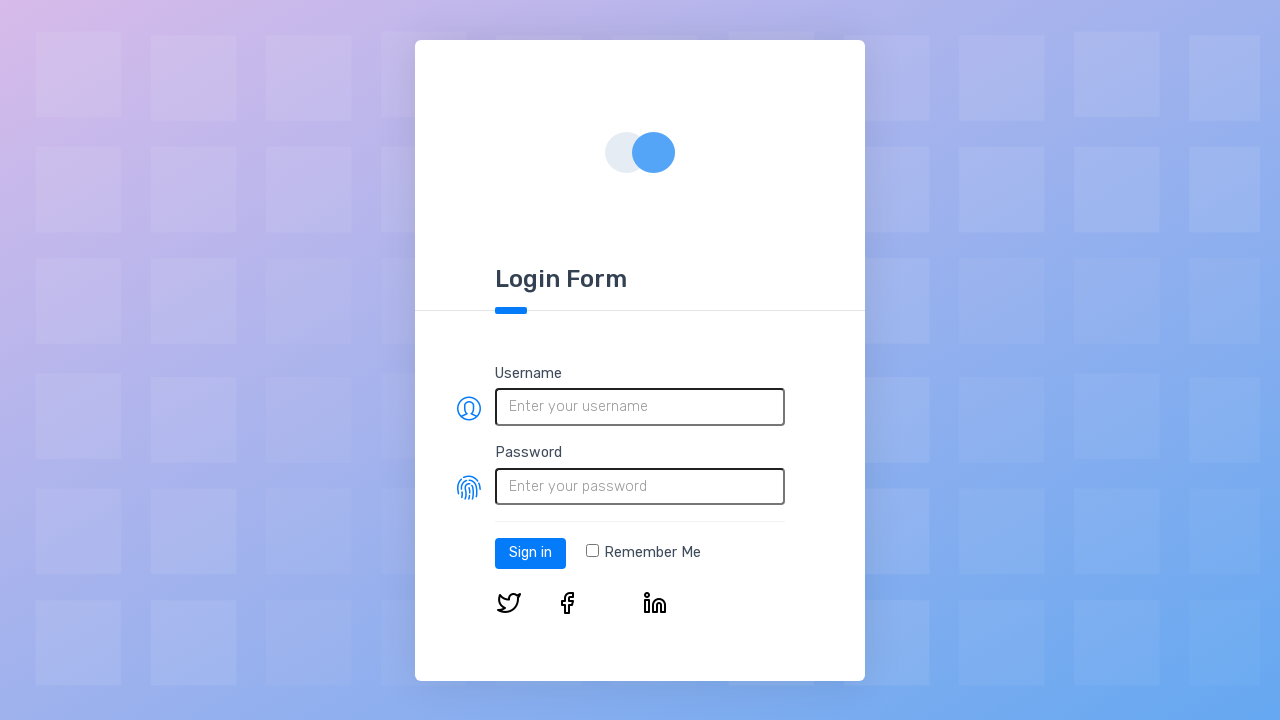

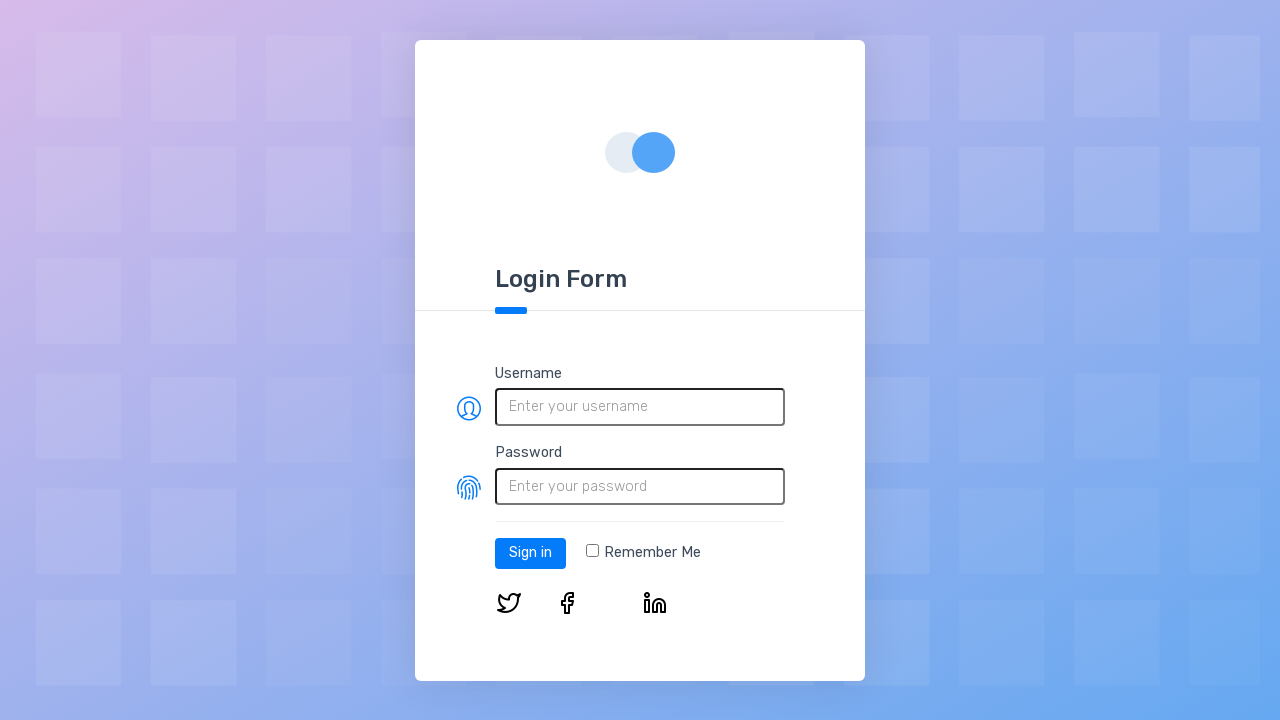